Navigates to the Selenide GitHub repository wiki section, searches for the SoftAssertions page, and verifies that it contains specific JUnit5 example code

Starting URL: https://github.com/selenide/selenide/

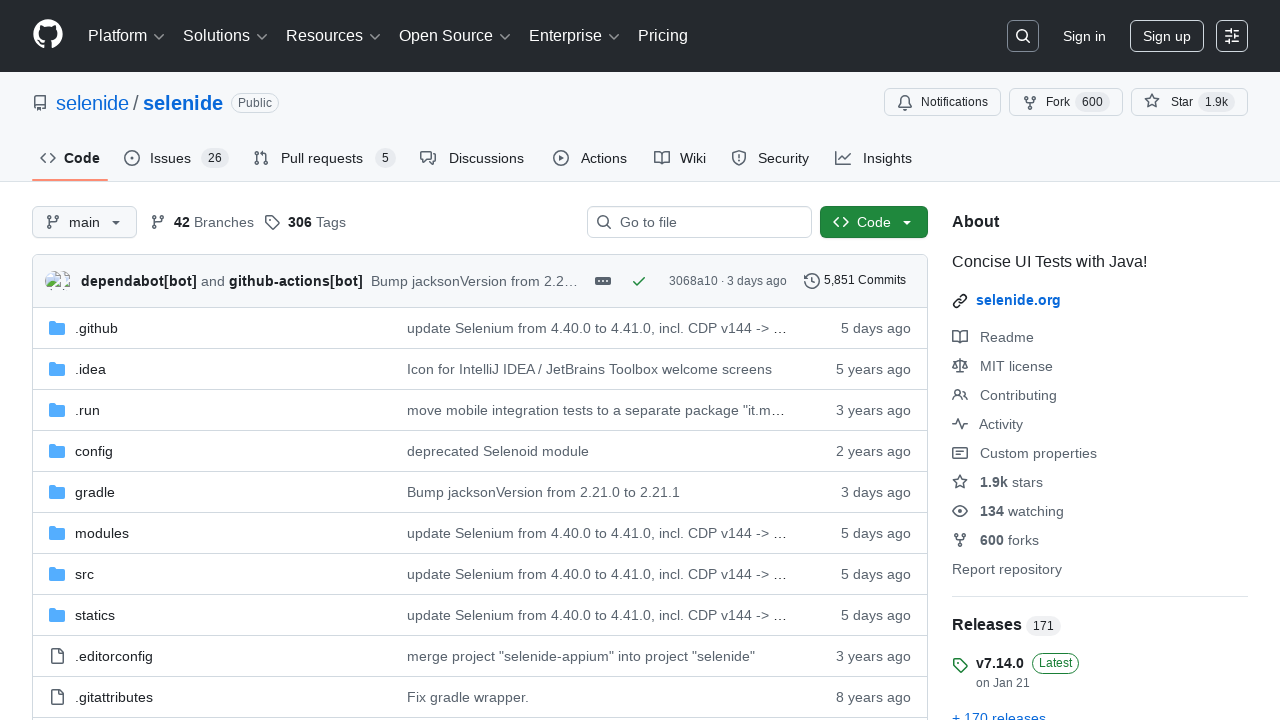

Clicked on Wiki tab at (680, 158) on #wiki-tab
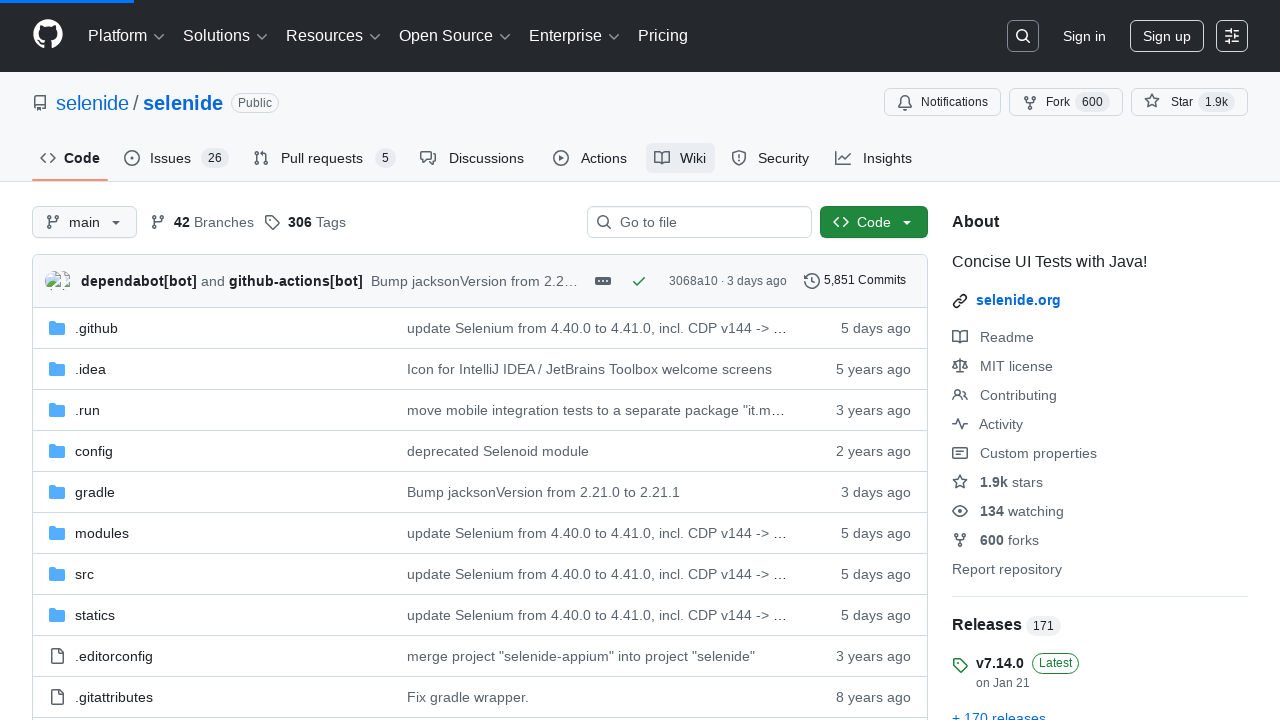

Clicked 'Show more pages' button to expand wiki pages list at (1030, 429) on .wiki-more-pages-link button
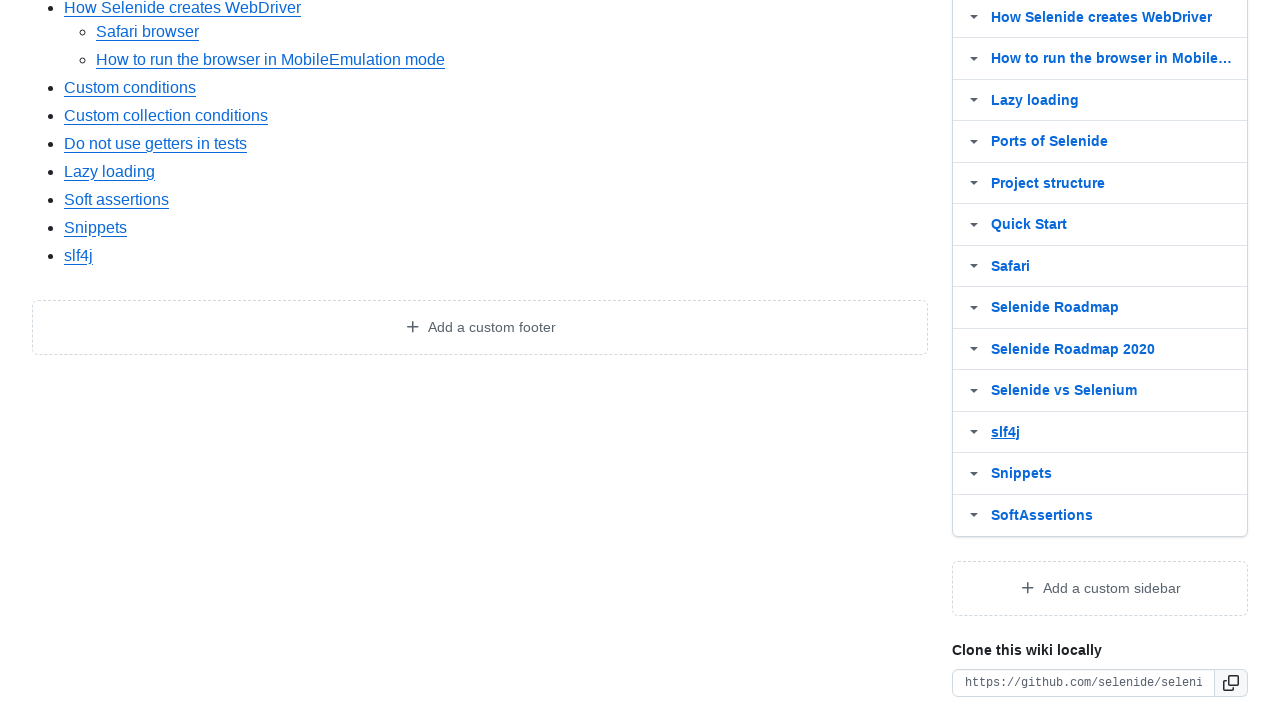

Wiki pages box became visible and contains SoftAssertions
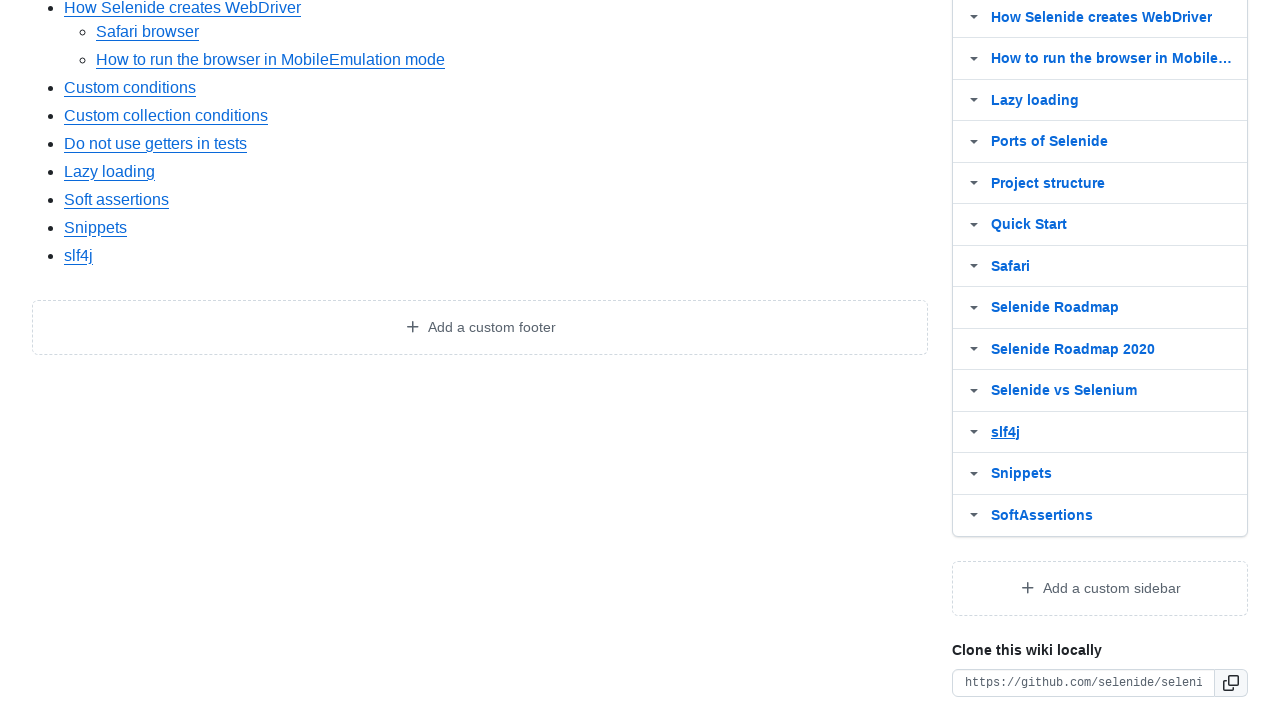

Clicked on the SoftAssertions page link at (1115, 515) on #wiki-pages-box [href*='SoftAssertions']
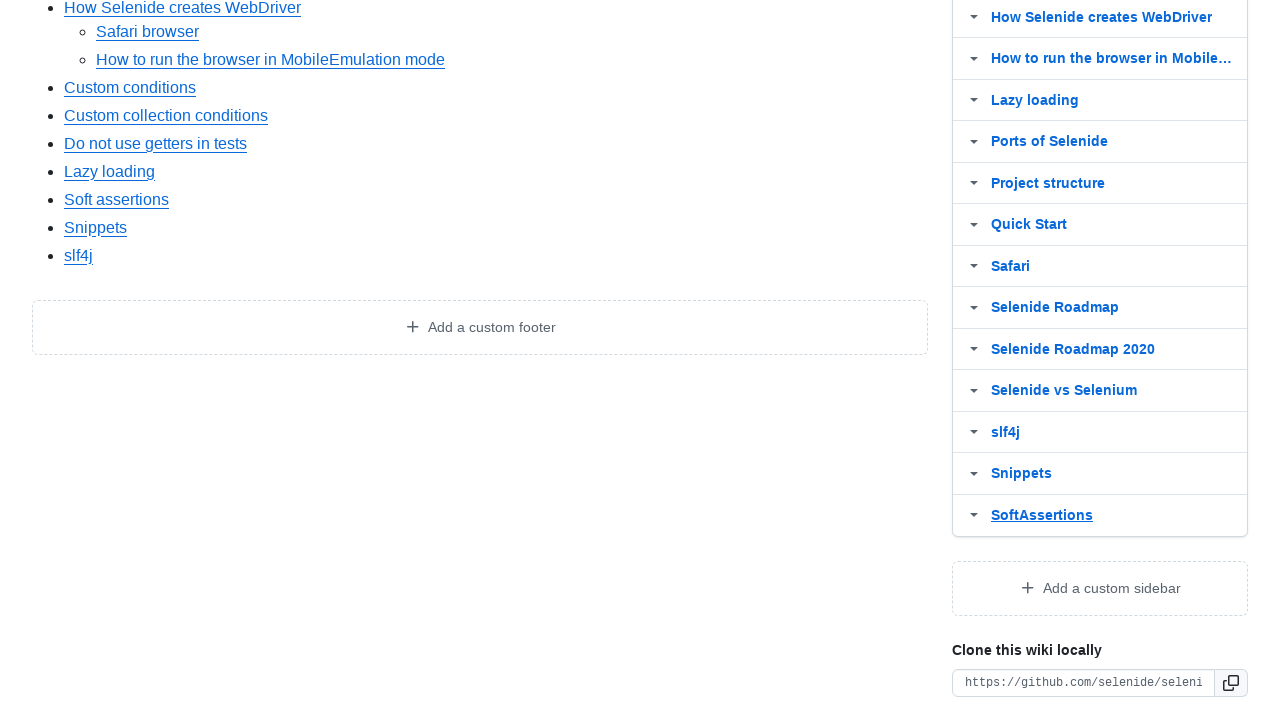

Wiki body loaded and contains expected JUnit5 SoftAssertions example code
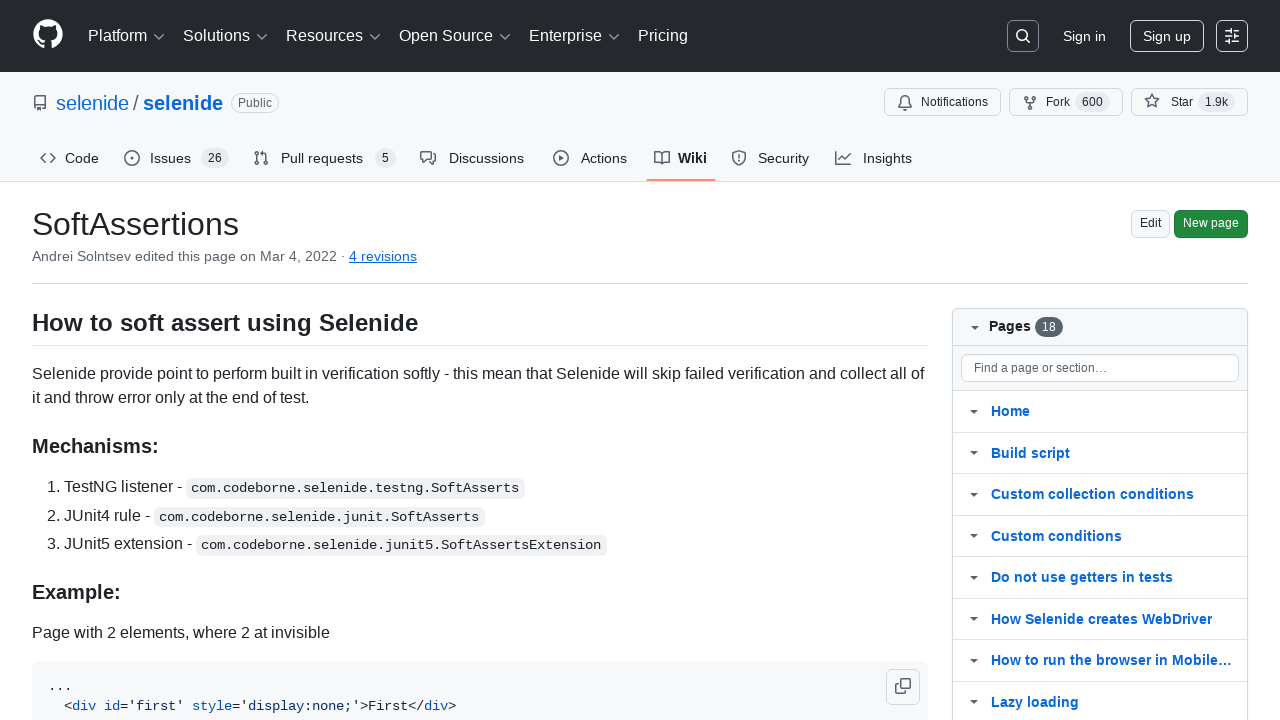

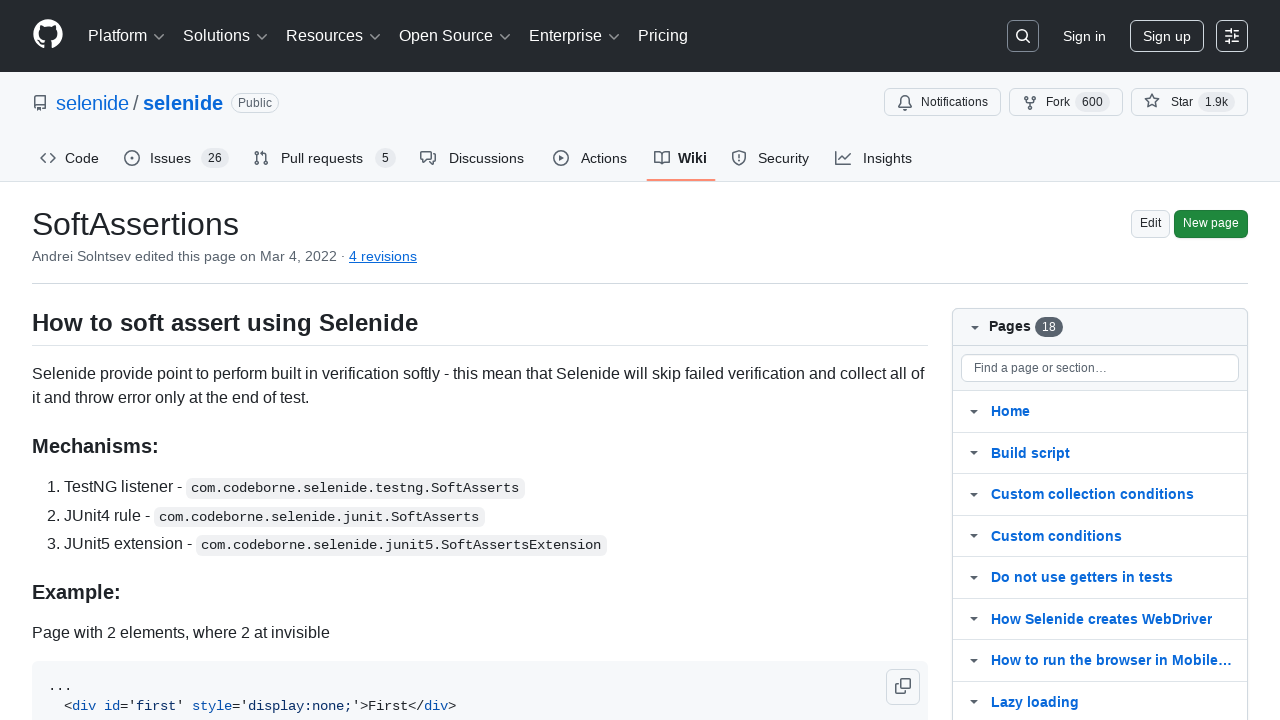